Tests drag and drop functionality by dragging column A to column B position

Starting URL: https://the-internet.herokuapp.com/drag_and_drop

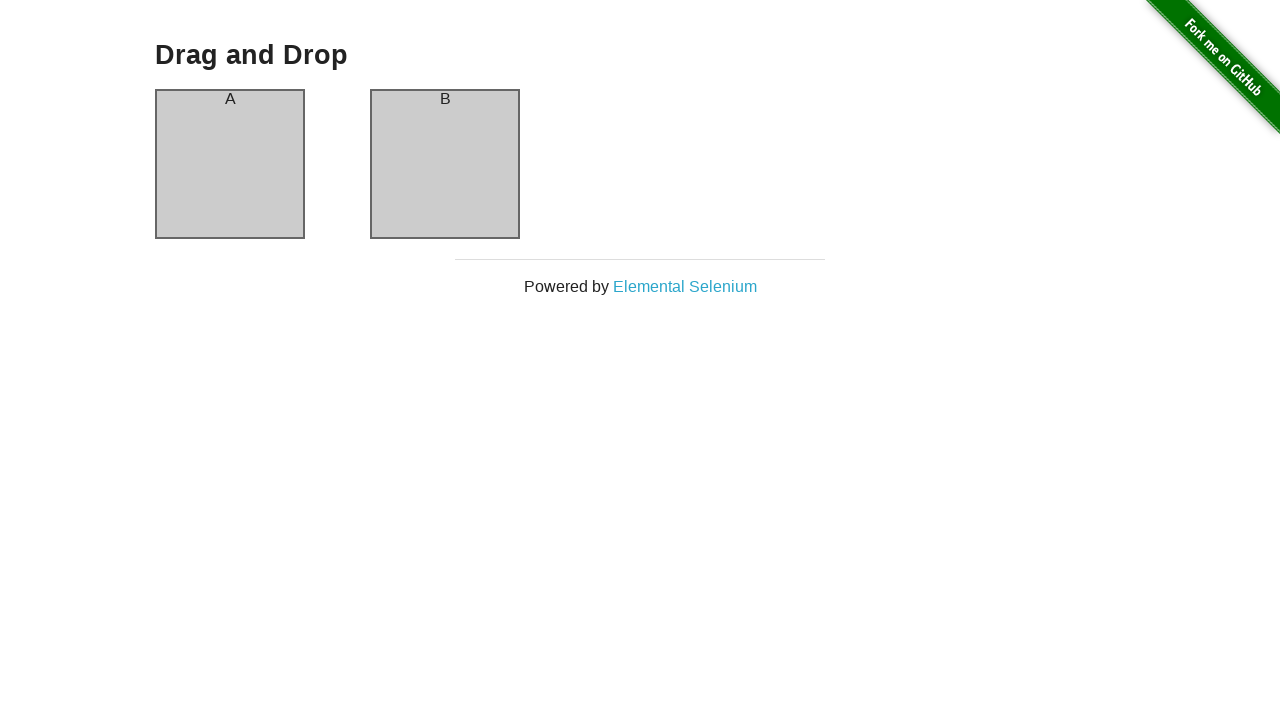

Waited for page to load (networkidle)
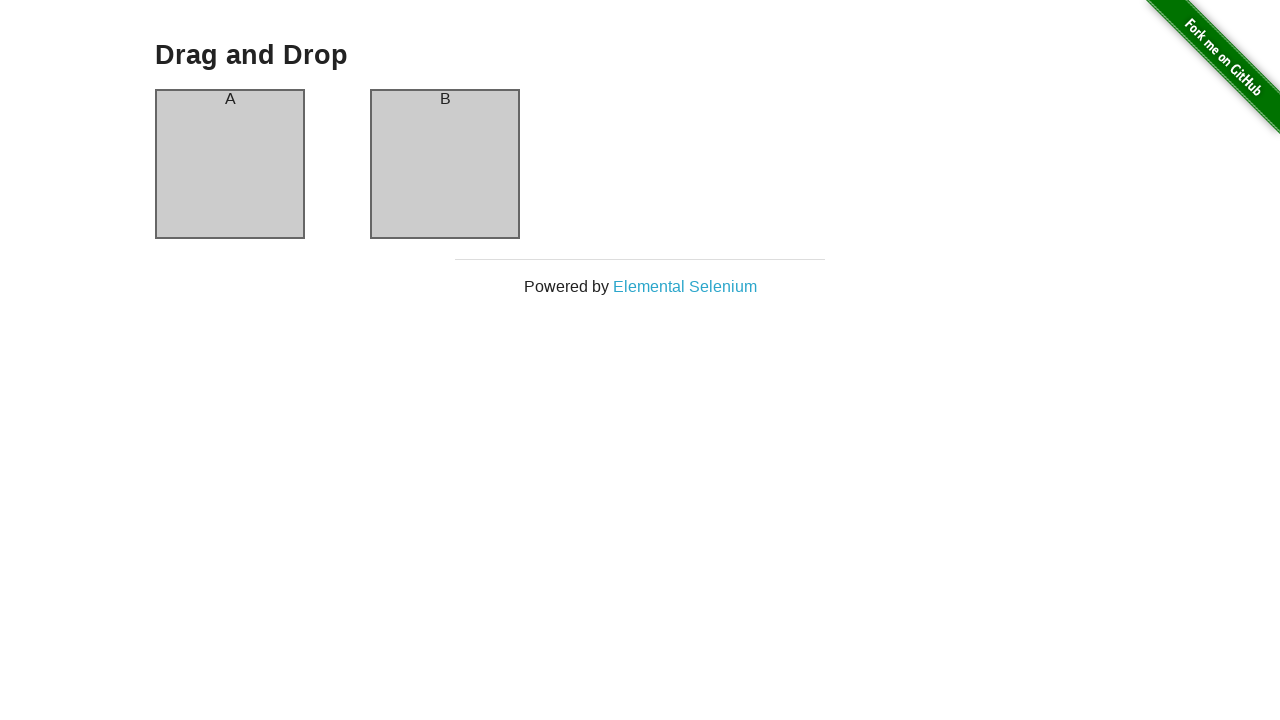

Dragged column A to column B position at (445, 164)
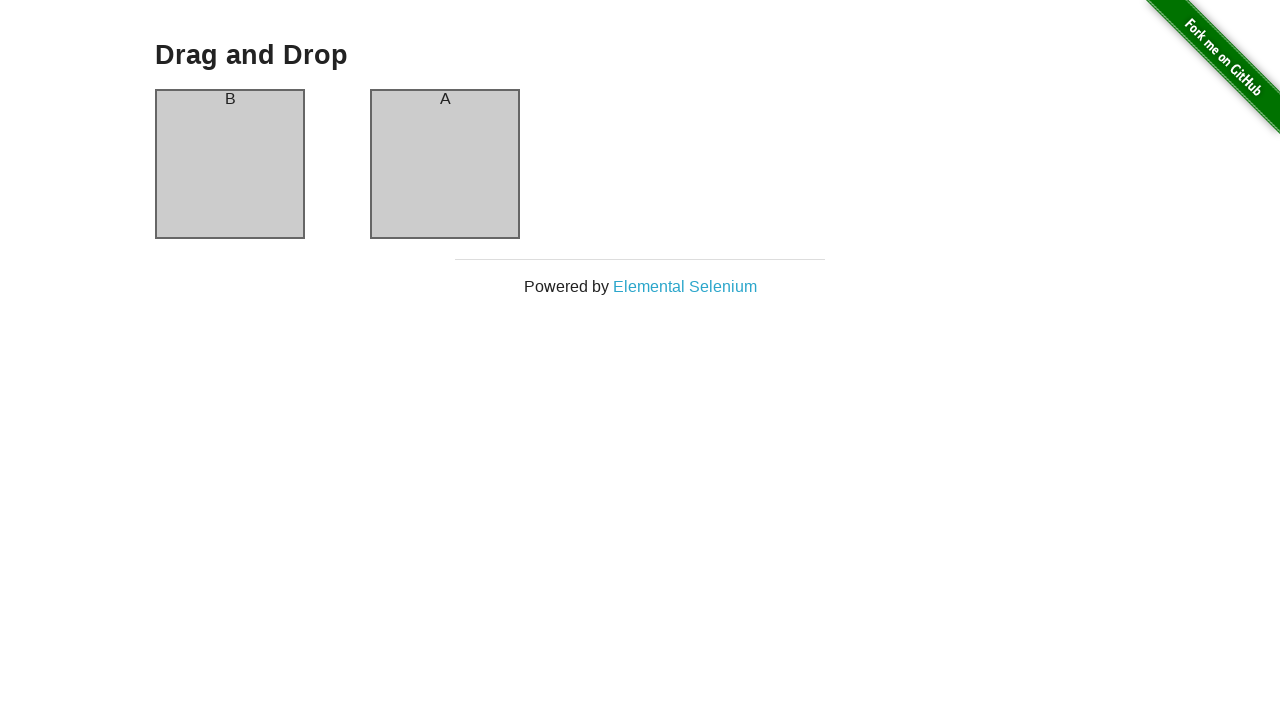

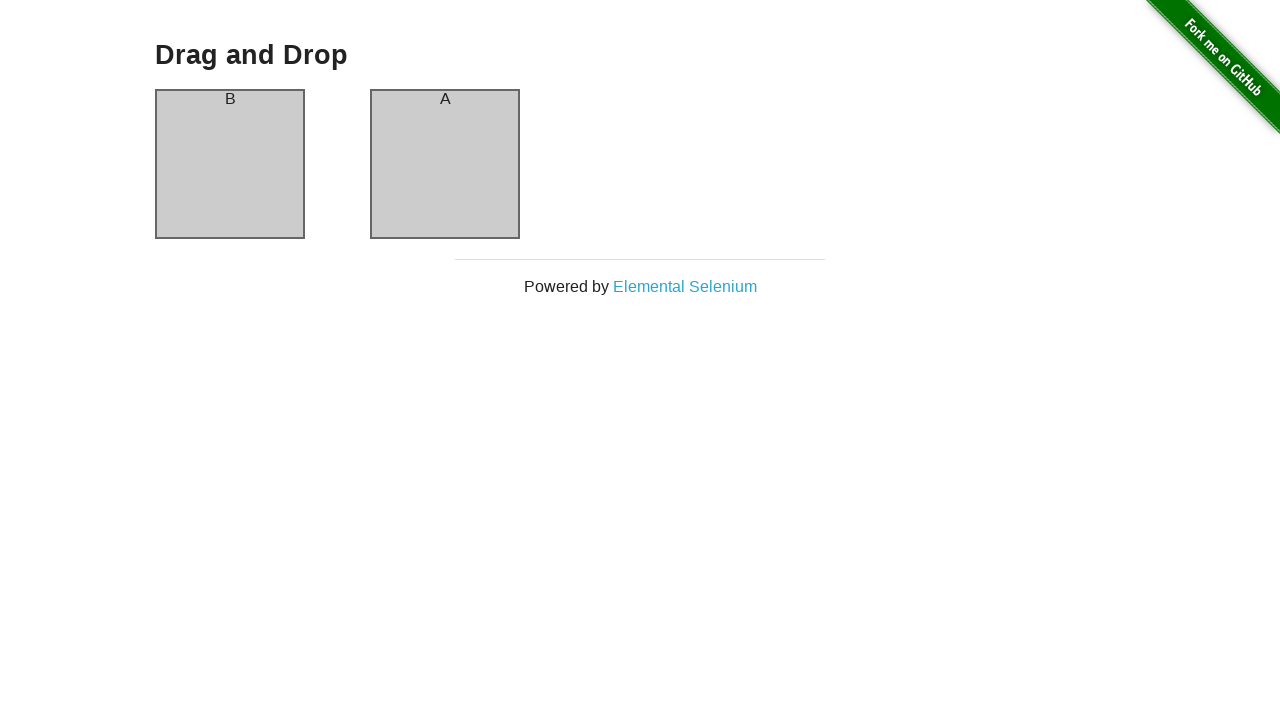